Tests dynamic controls by clicking a checkbox, removing it, and verifying the removal message appears

Starting URL: https://the-internet.herokuapp.com/dynamic_controls

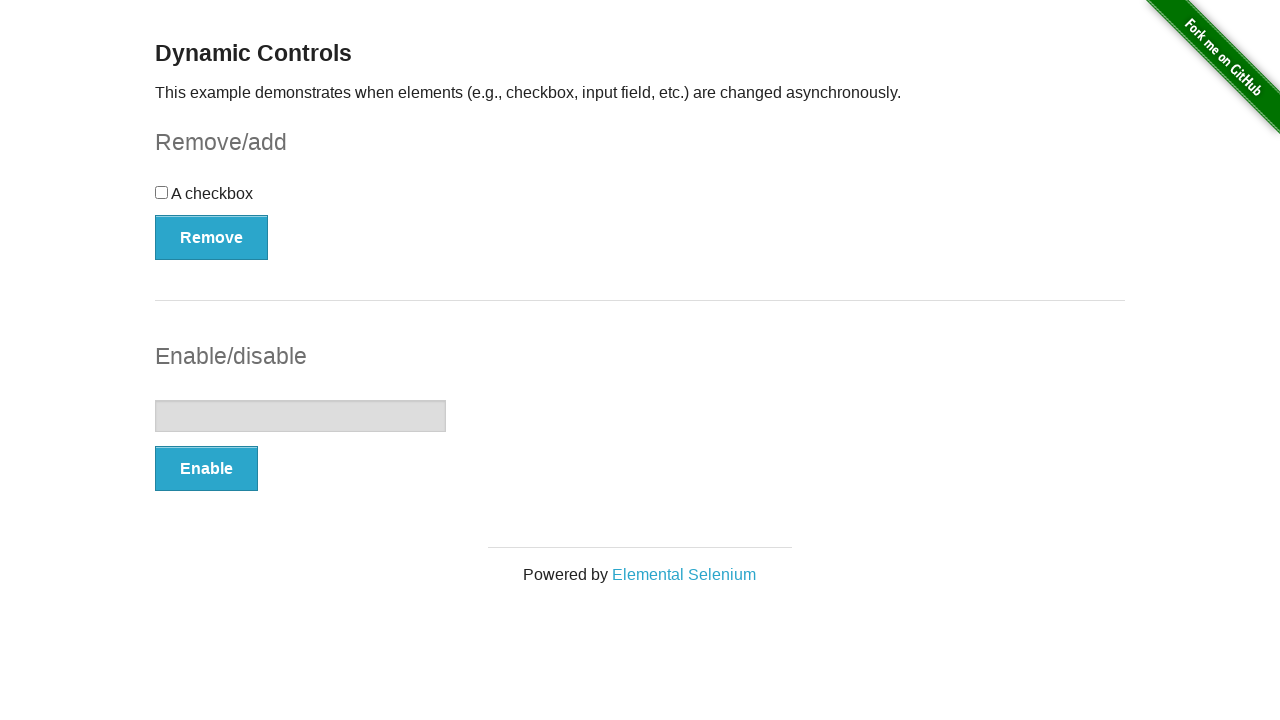

Clicked the checkbox at (162, 192) on xpath=//input[@type='checkbox']
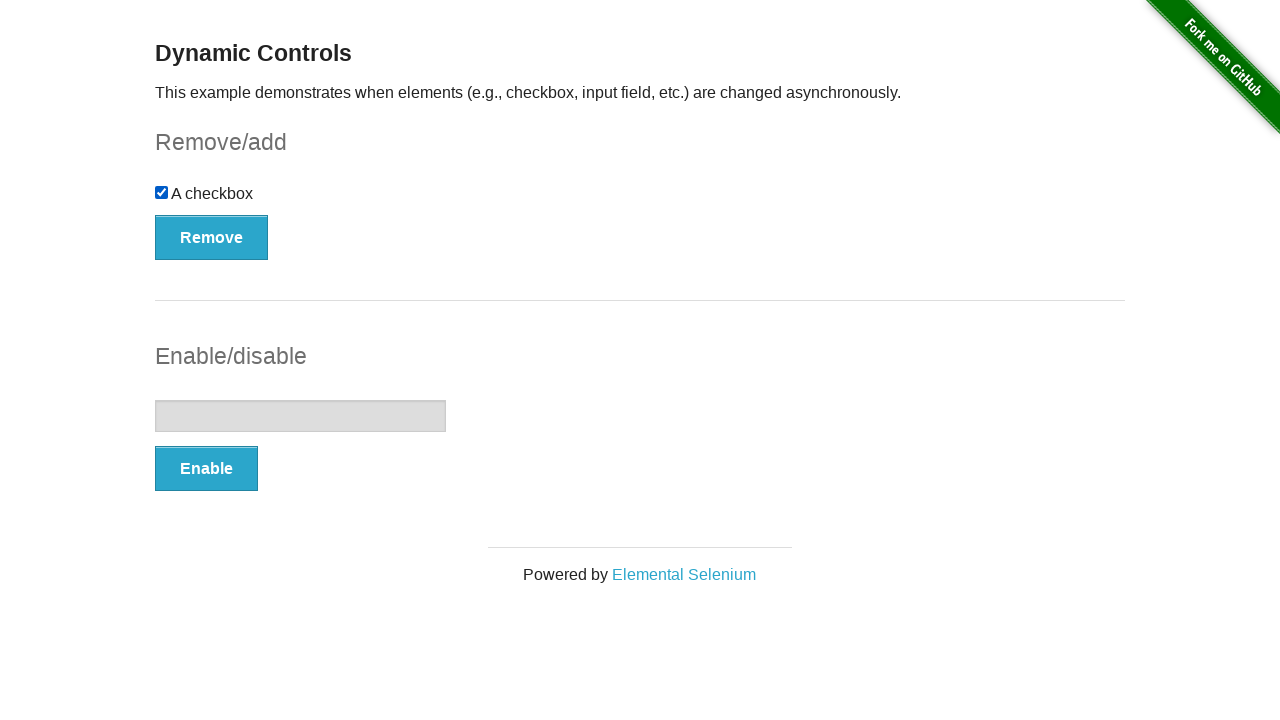

Clicked the remove button at (212, 237) on xpath=//button[contains(@onclick, 'swapCheckbox()')]
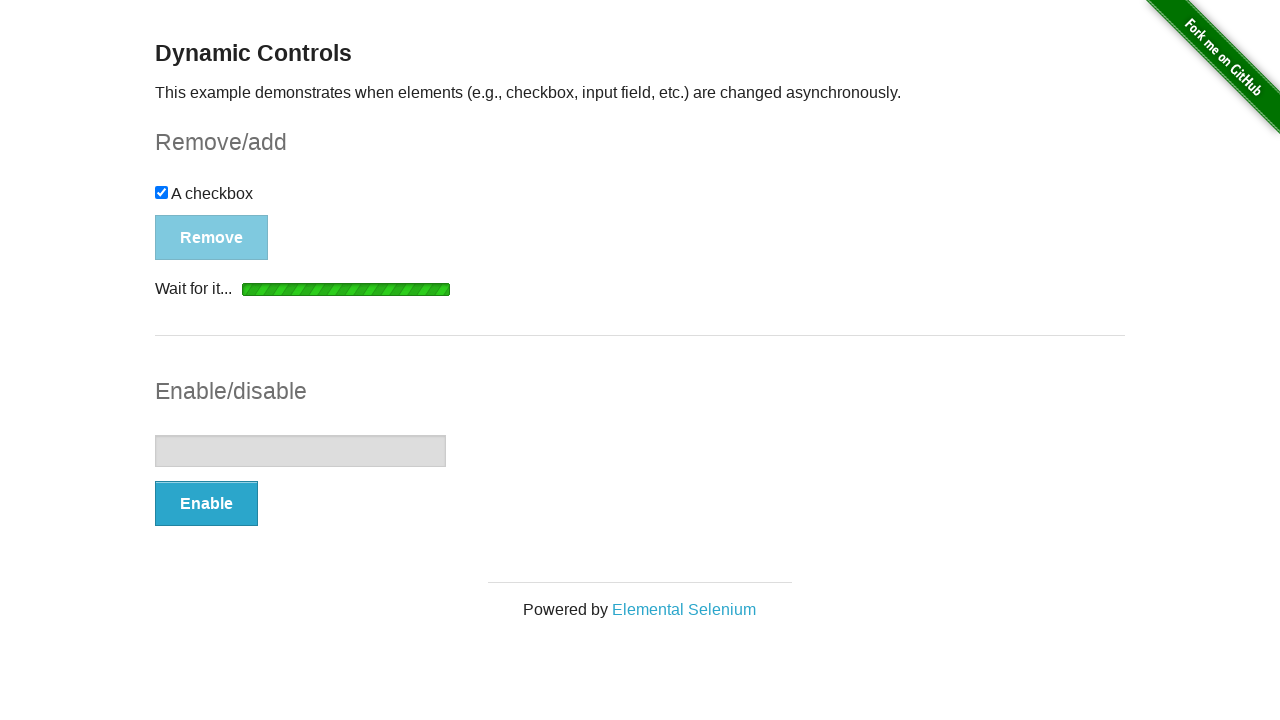

Waited for removal message to appear
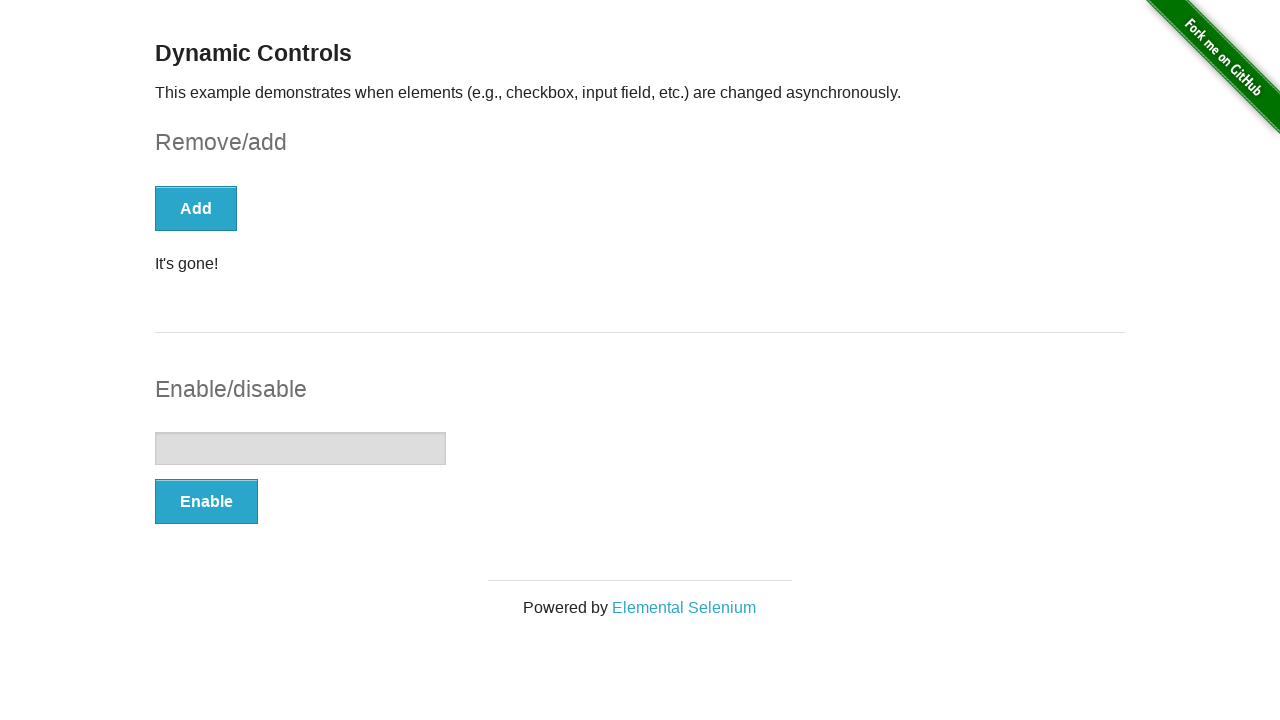

Verified removal message displays 'It's gone!'
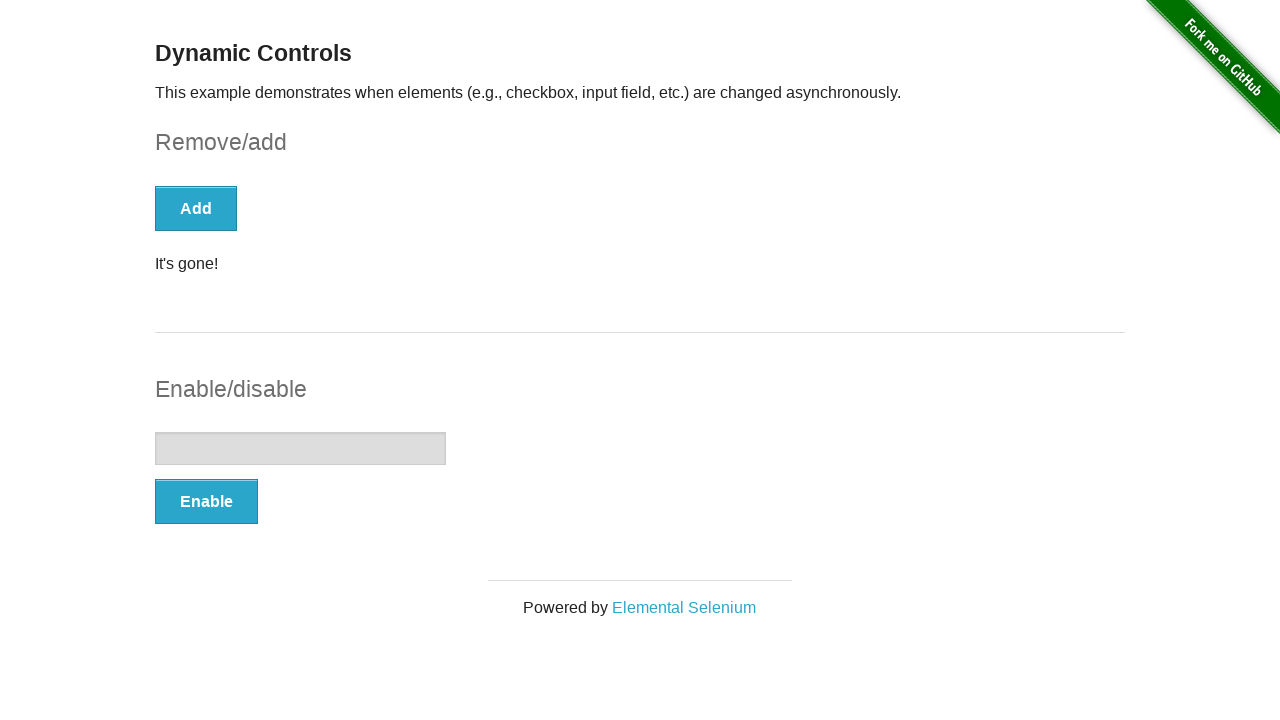

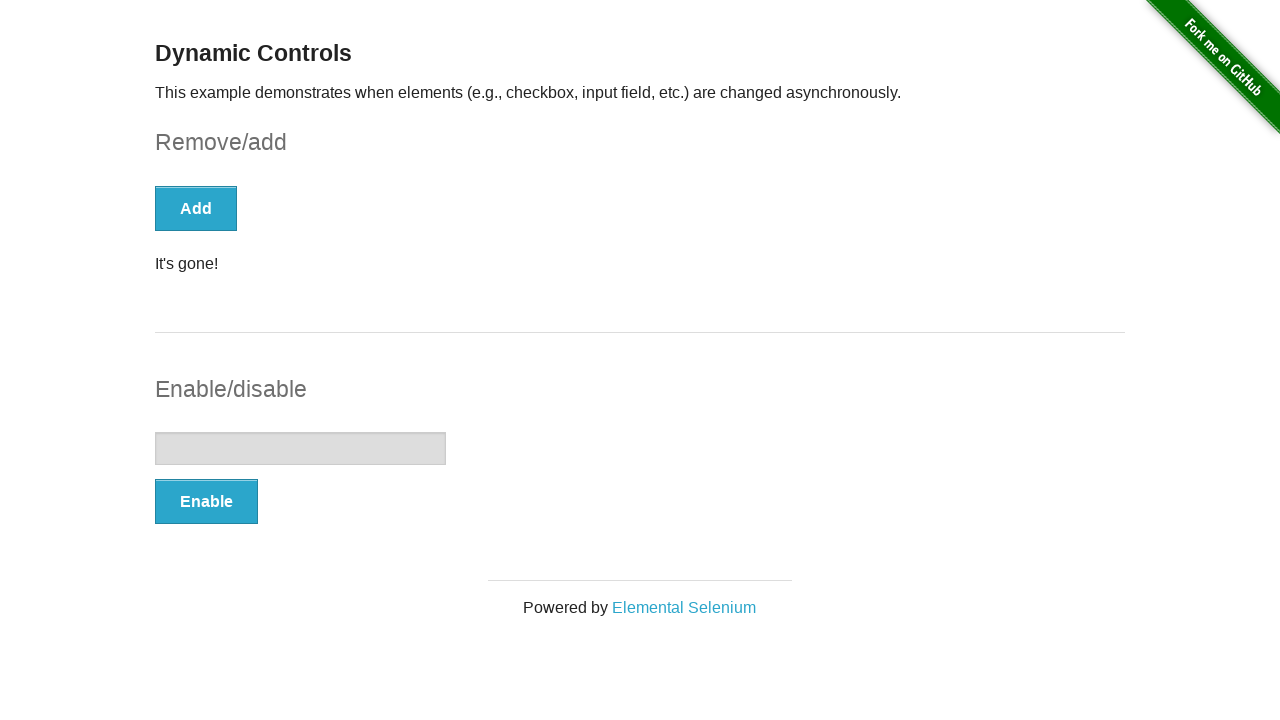